Tests registration form validation by submitting empty fields and verifying error messages appear for all required fields

Starting URL: https://alada.vn/tai-khoan/dang-ky.html

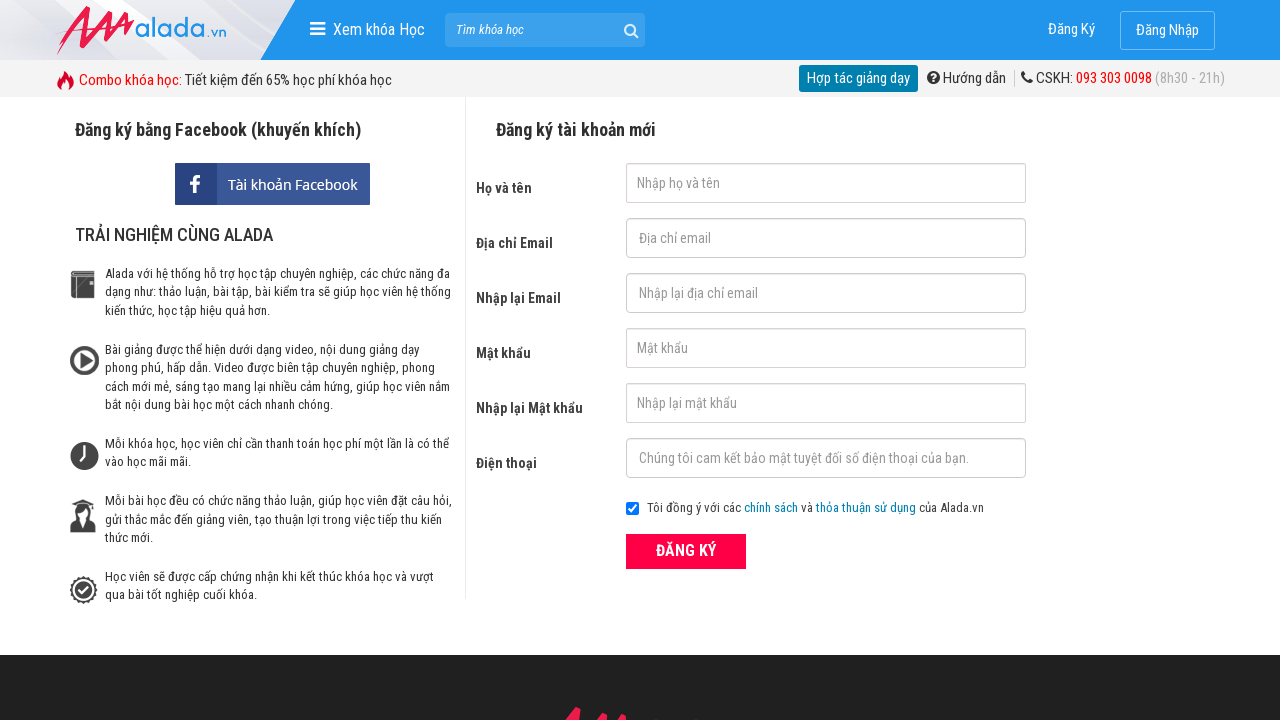

Filled first name field with empty string on #txtFirstname
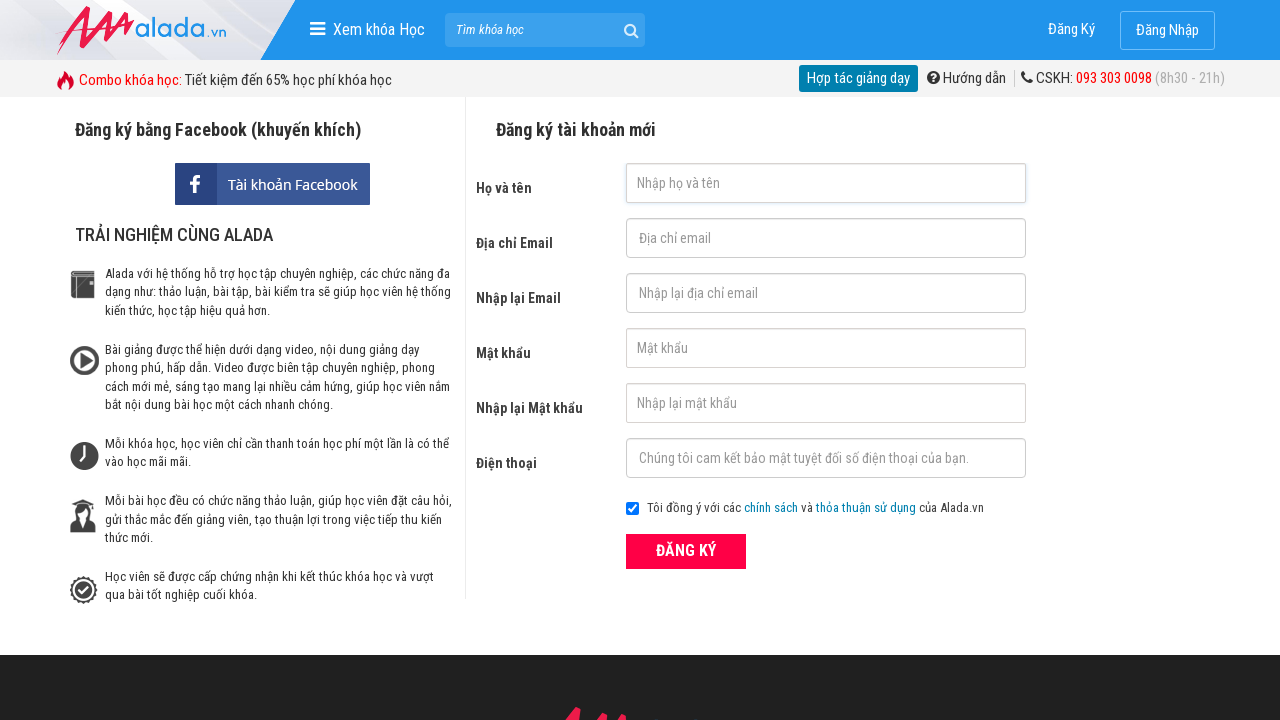

Filled email field with empty string on #txtEmail
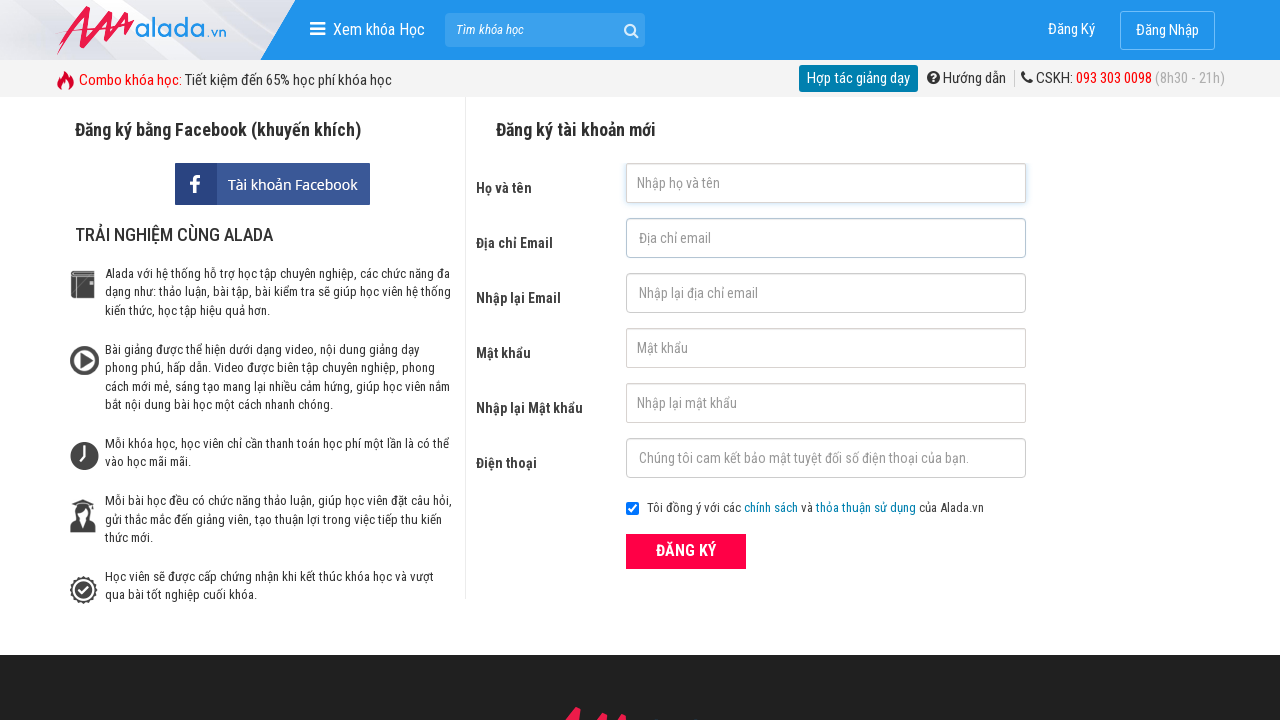

Filled confirm email field with empty string on #txtCEmail
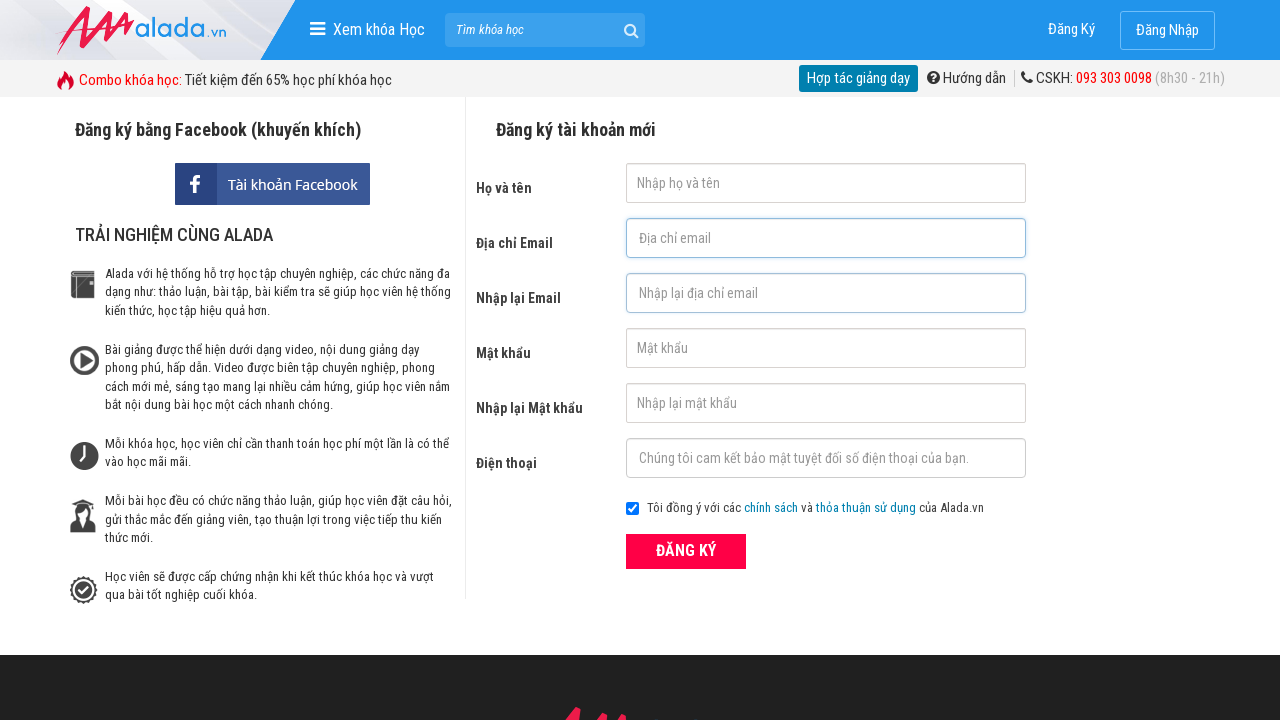

Filled password field with empty string on #txtPassword
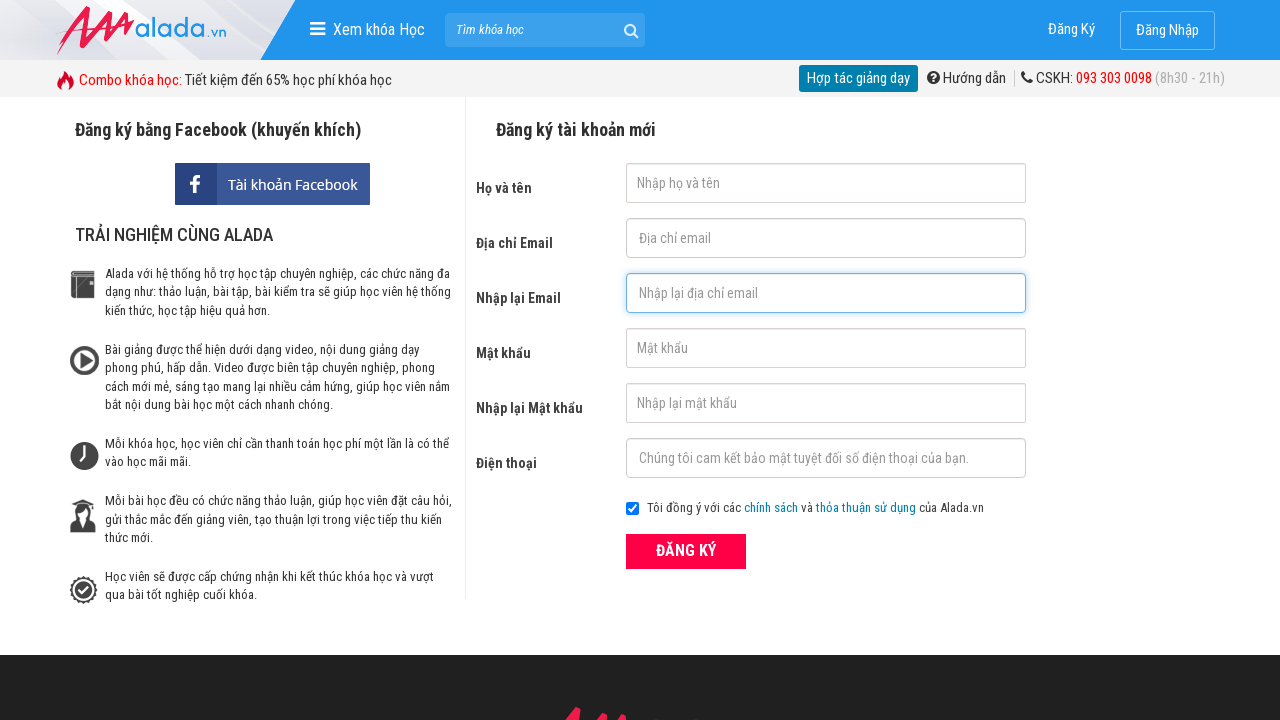

Filled confirm password field with empty string on #txtCPassword
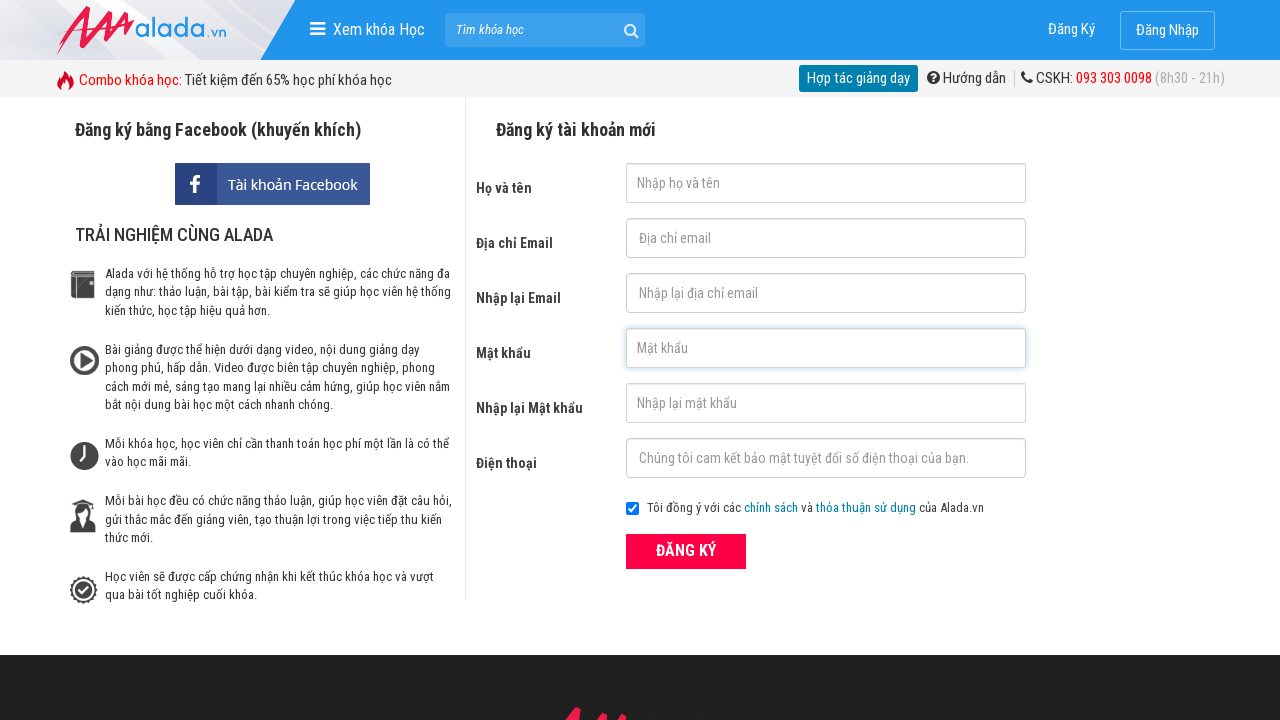

Filled phone field with empty string on #txtPhone
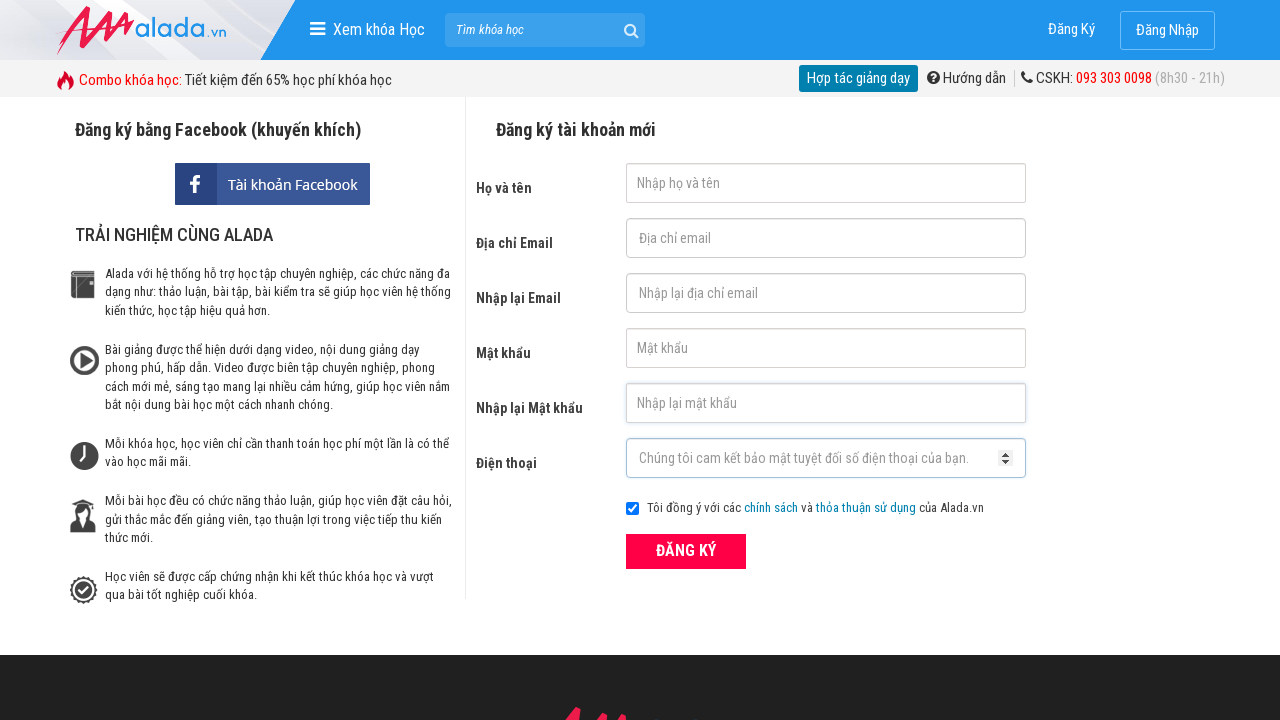

Clicked ĐĂNG KÝ (Register) button with all fields empty at (686, 551) on xpath=//form[@id='frmLogin']//button[text()='ĐĂNG KÝ']
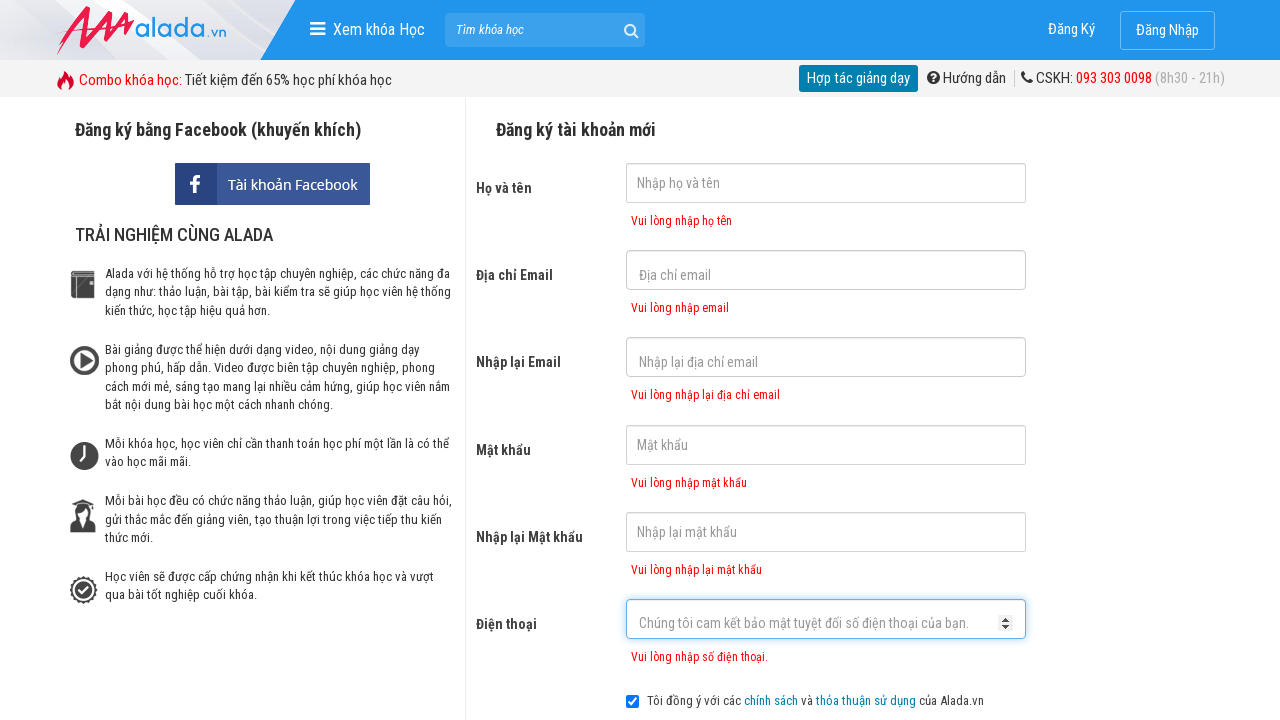

Waited for first name error message to appear
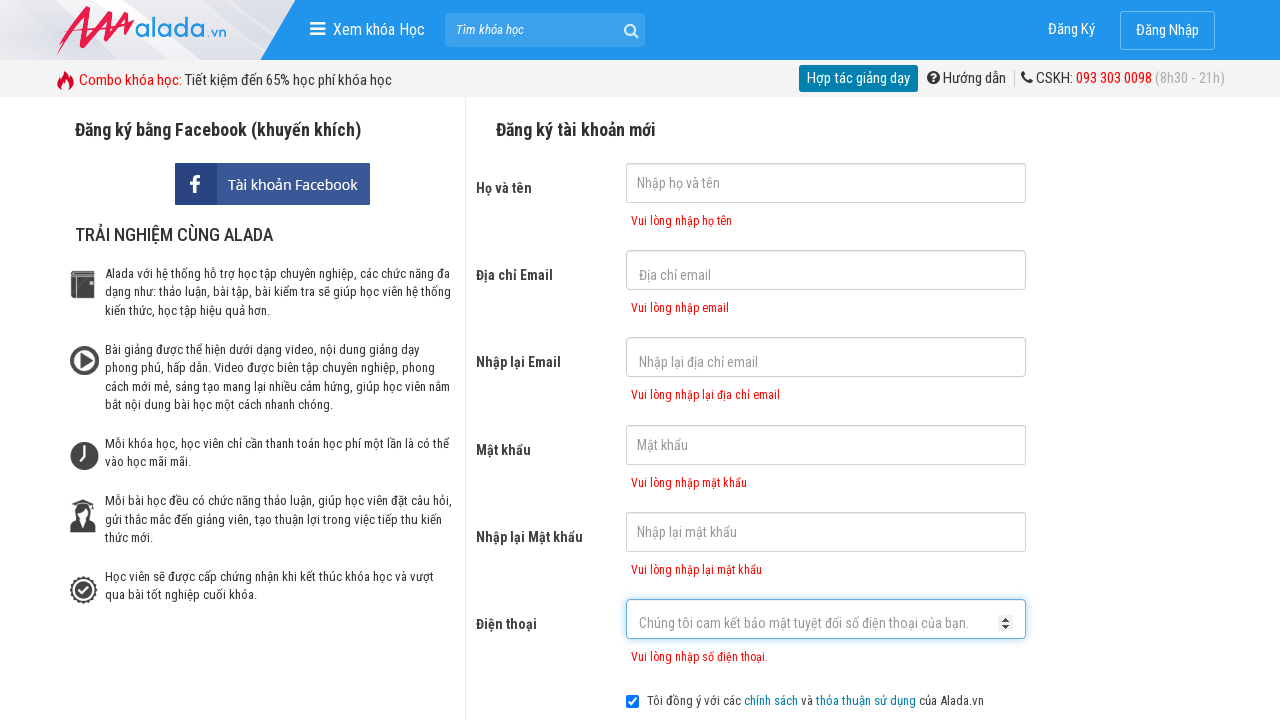

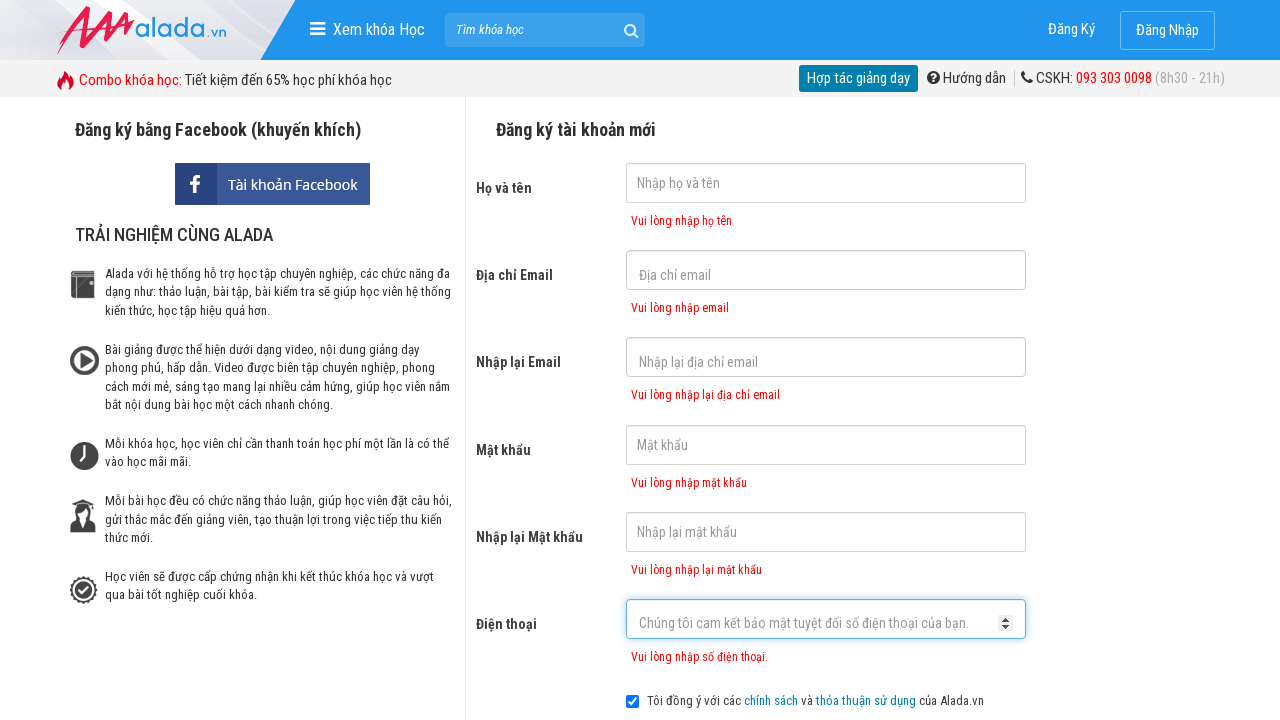